Tests that entered text is trimmed when saving edits

Starting URL: https://demo.playwright.dev/todomvc

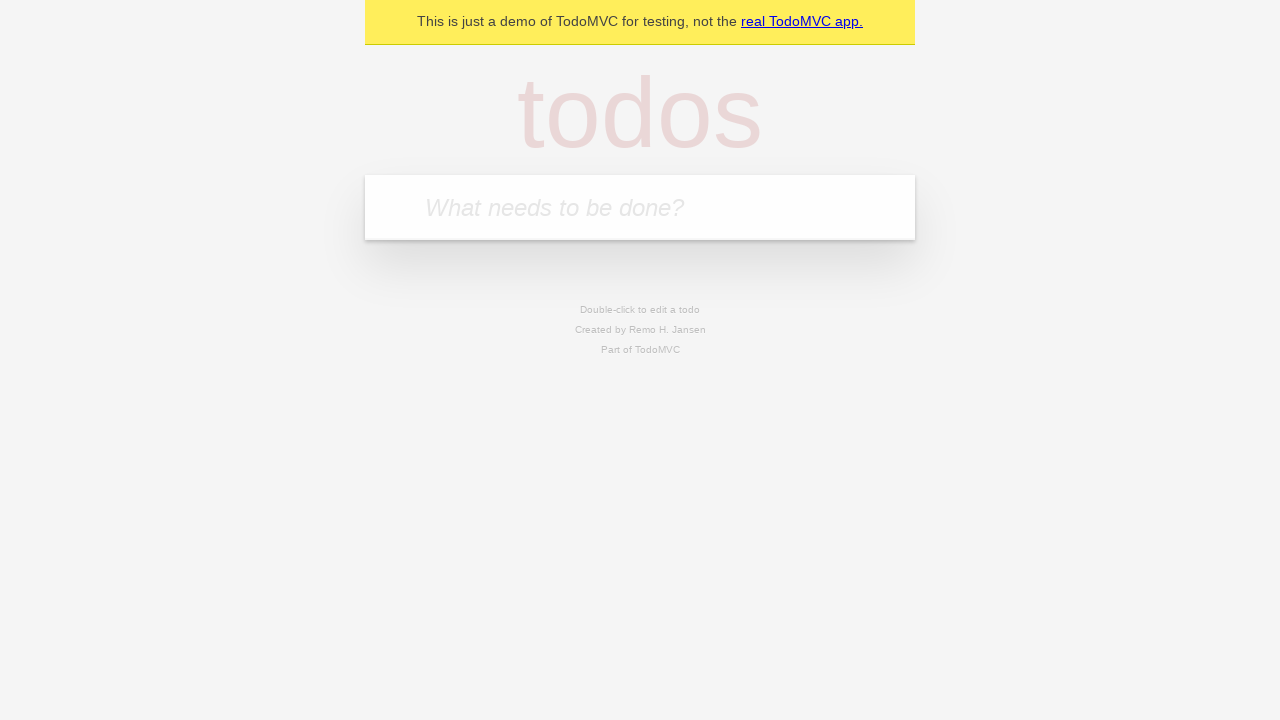

Filled todo input with 'buy some cheese' on internal:attr=[placeholder="What needs to be done?"i]
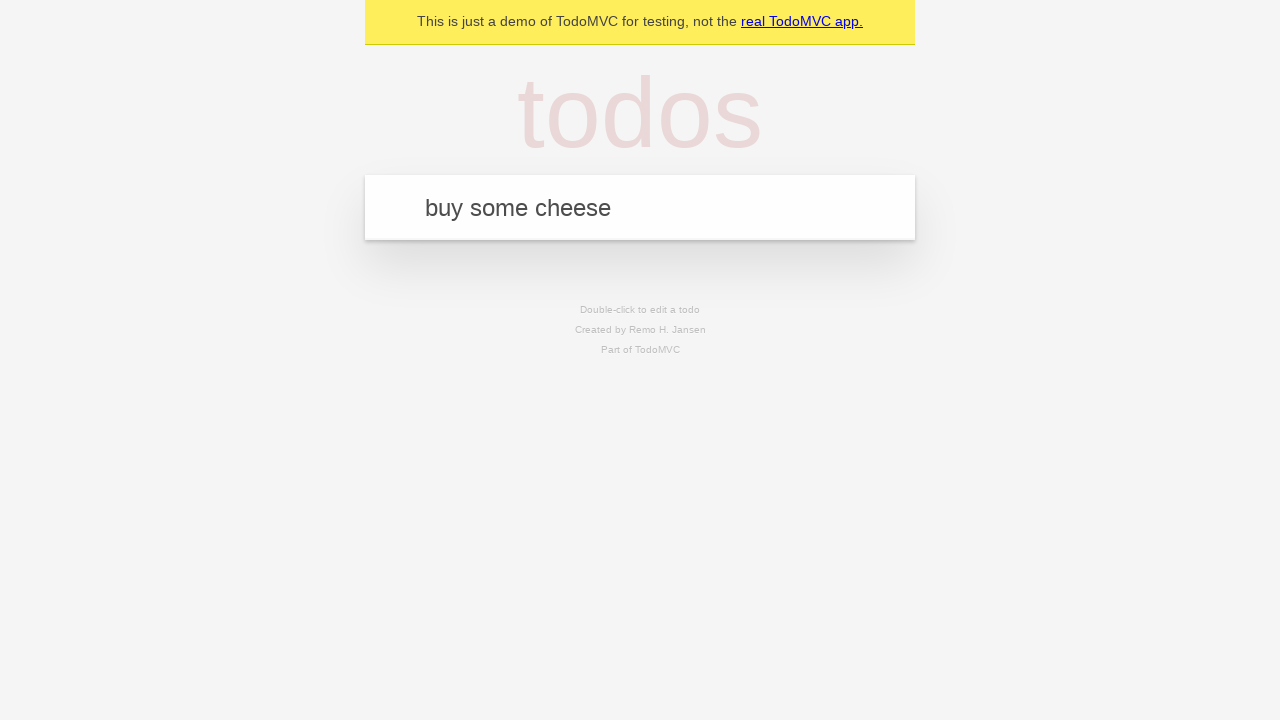

Pressed Enter to add first todo on internal:attr=[placeholder="What needs to be done?"i]
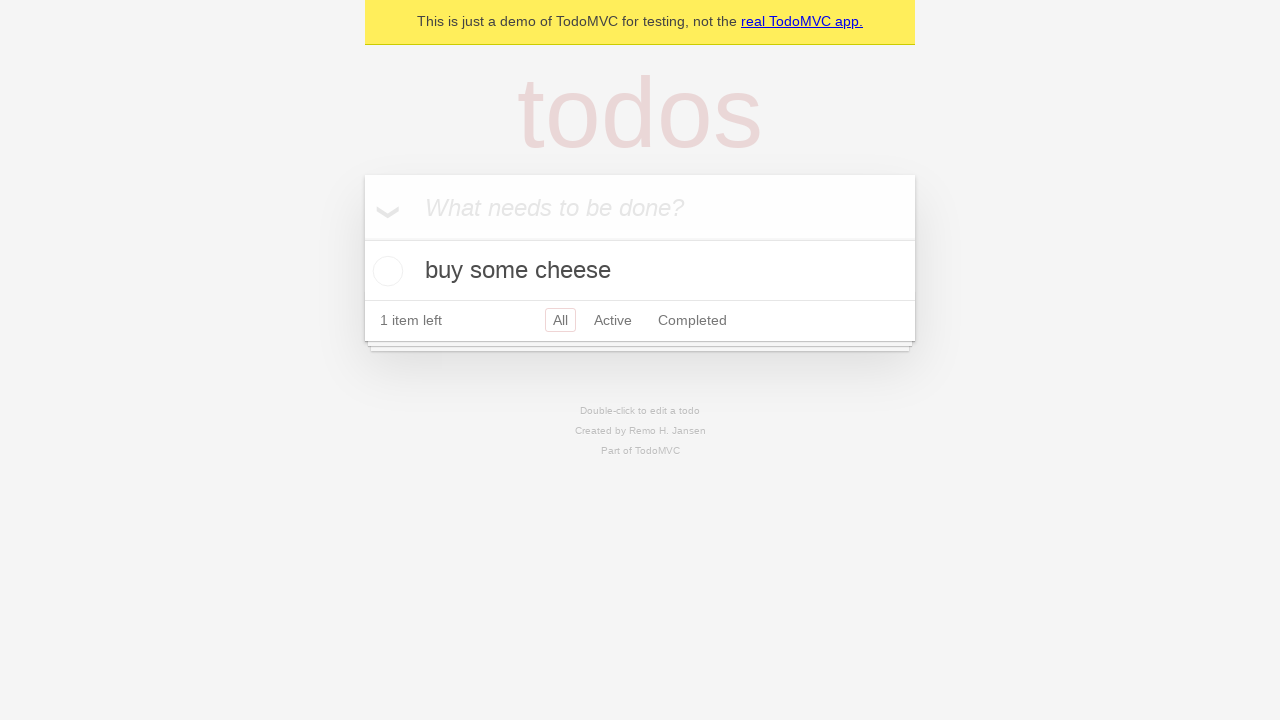

Filled todo input with 'feed the cat' on internal:attr=[placeholder="What needs to be done?"i]
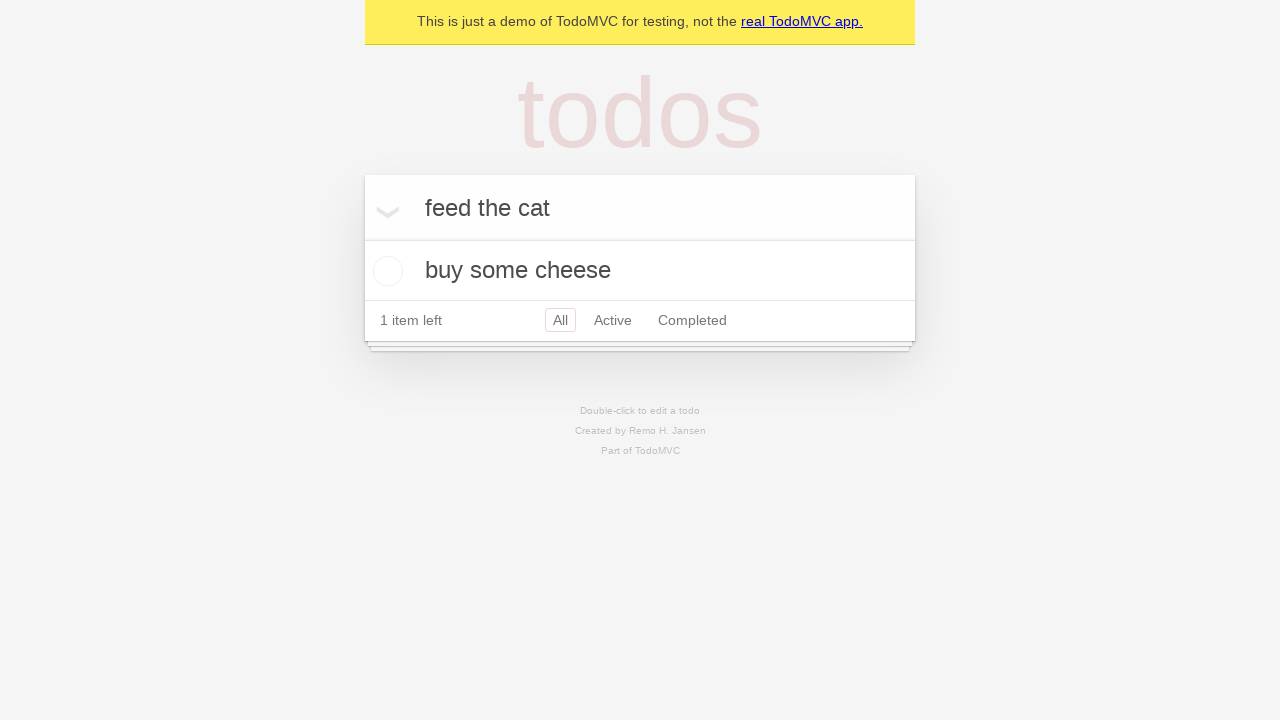

Pressed Enter to add second todo on internal:attr=[placeholder="What needs to be done?"i]
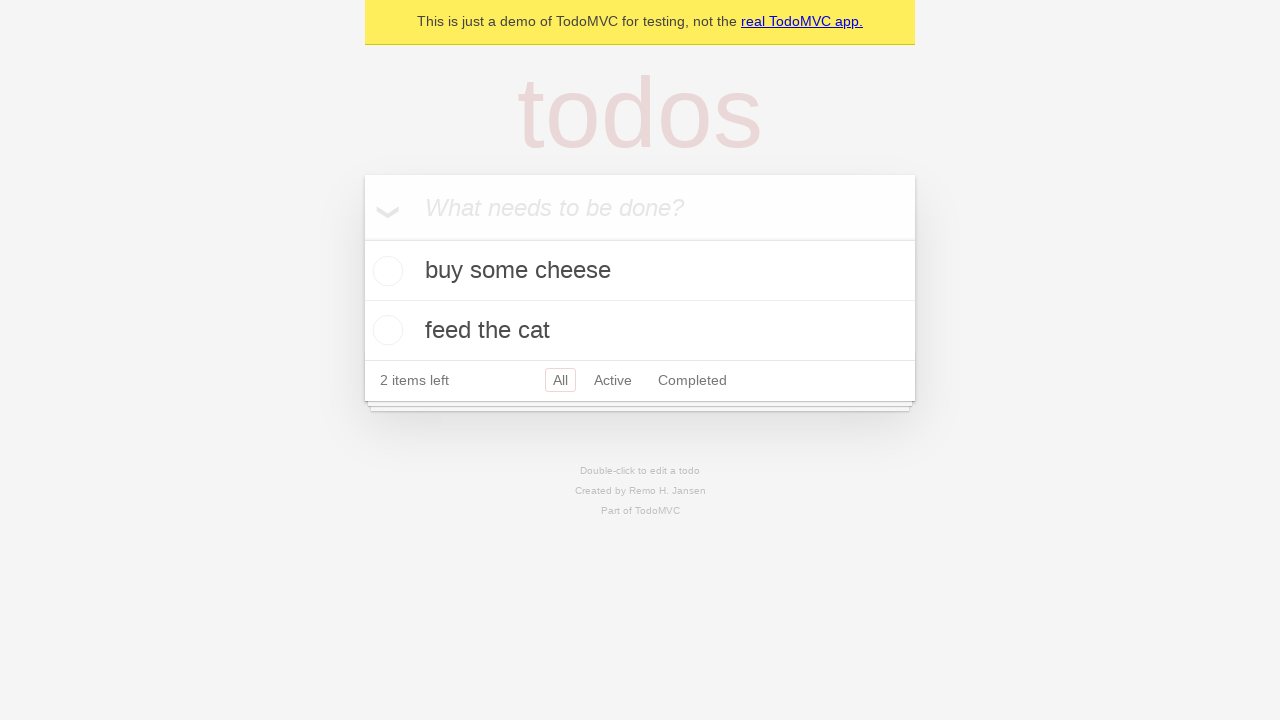

Filled todo input with 'book a doctors appointment' on internal:attr=[placeholder="What needs to be done?"i]
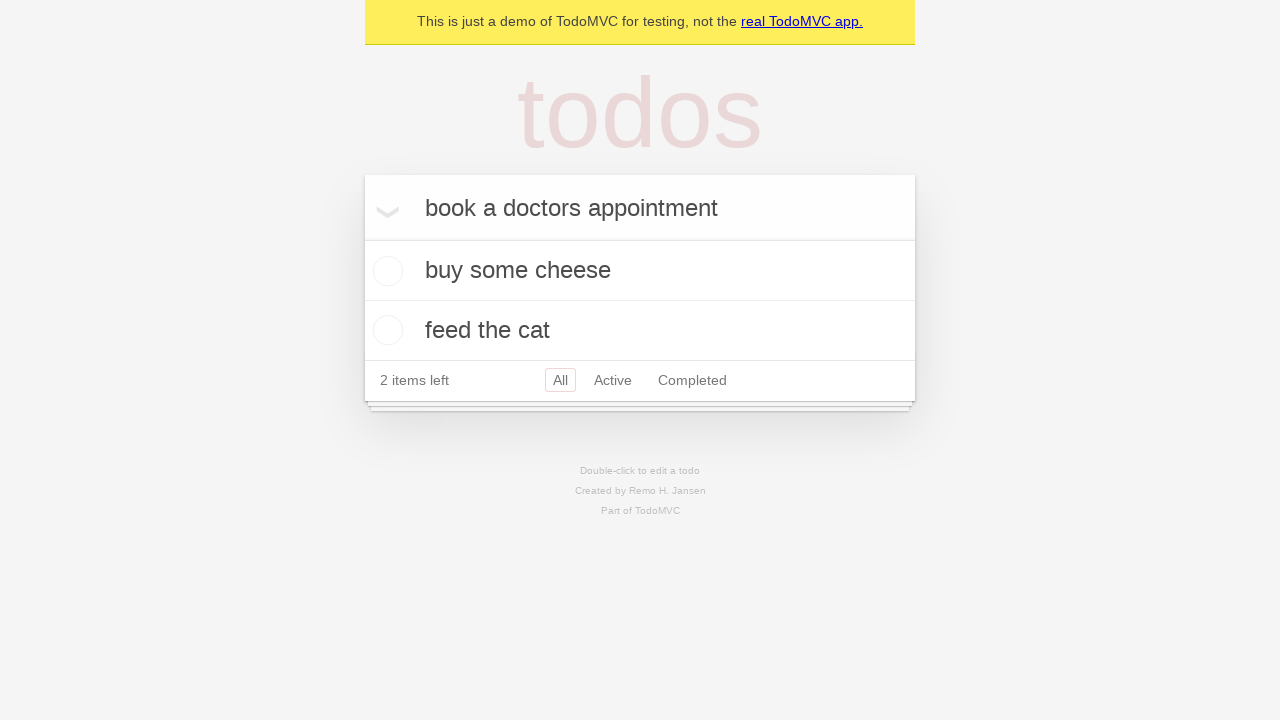

Pressed Enter to add third todo on internal:attr=[placeholder="What needs to be done?"i]
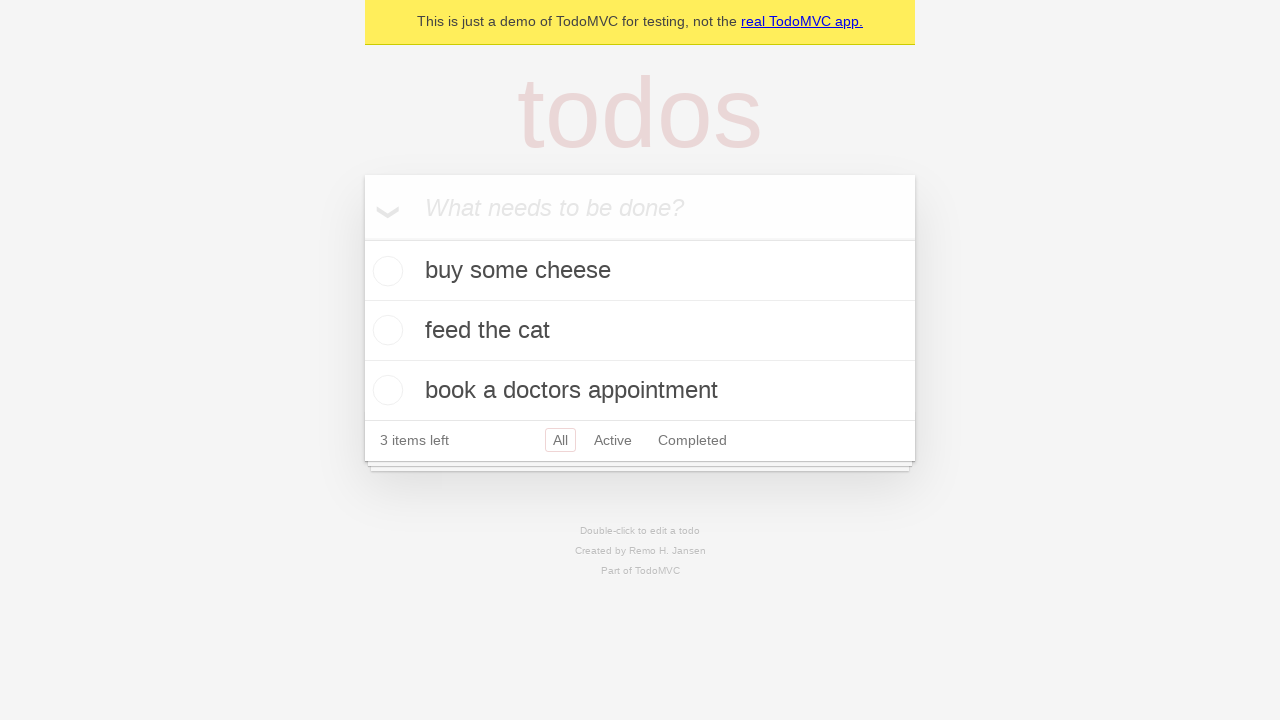

Double-clicked second todo to enter edit mode at (640, 331) on internal:testid=[data-testid="todo-item"s] >> nth=1
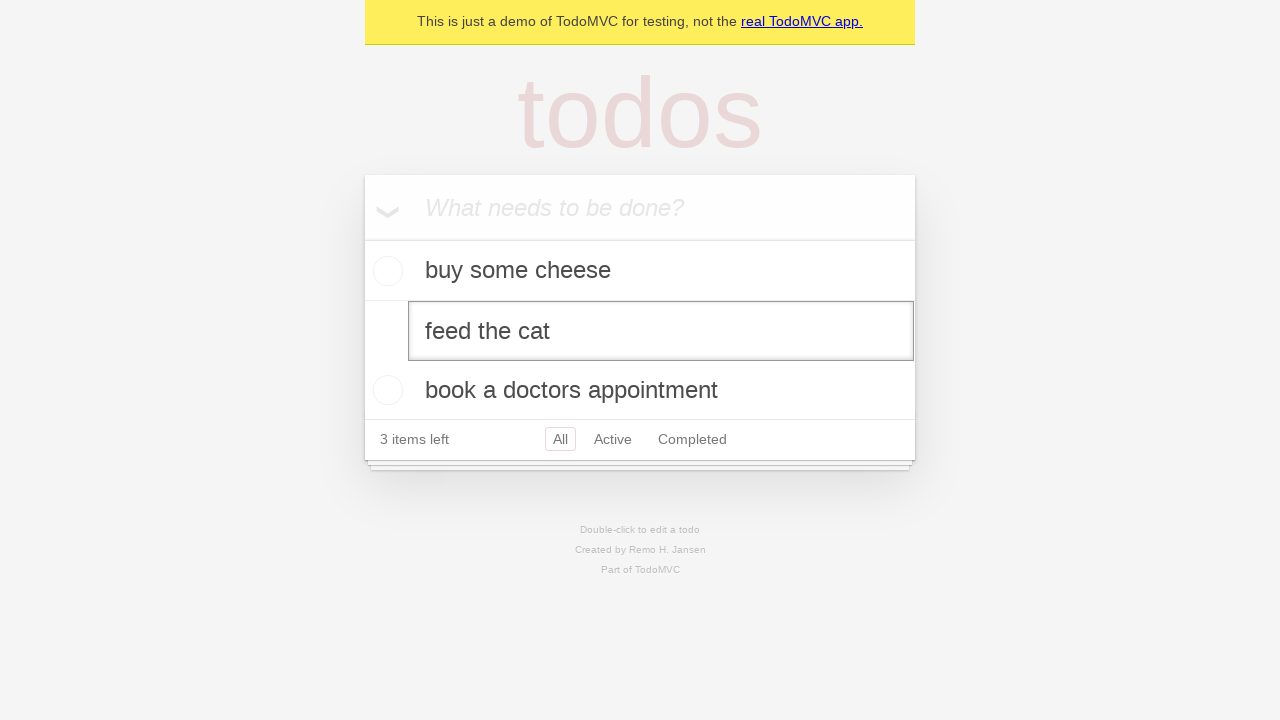

Filled edit field with text containing leading and trailing spaces on internal:testid=[data-testid="todo-item"s] >> nth=1 >> internal:role=textbox[nam
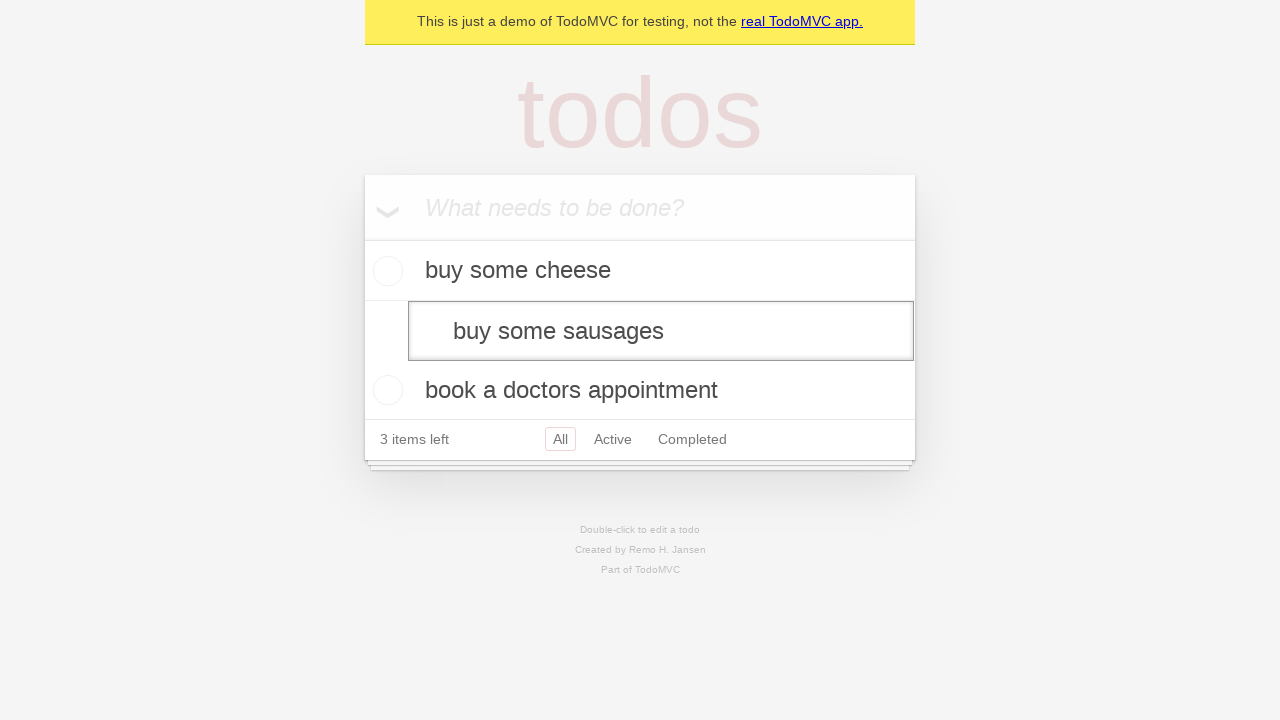

Pressed Enter to confirm edit and verify text is trimmed on internal:testid=[data-testid="todo-item"s] >> nth=1 >> internal:role=textbox[nam
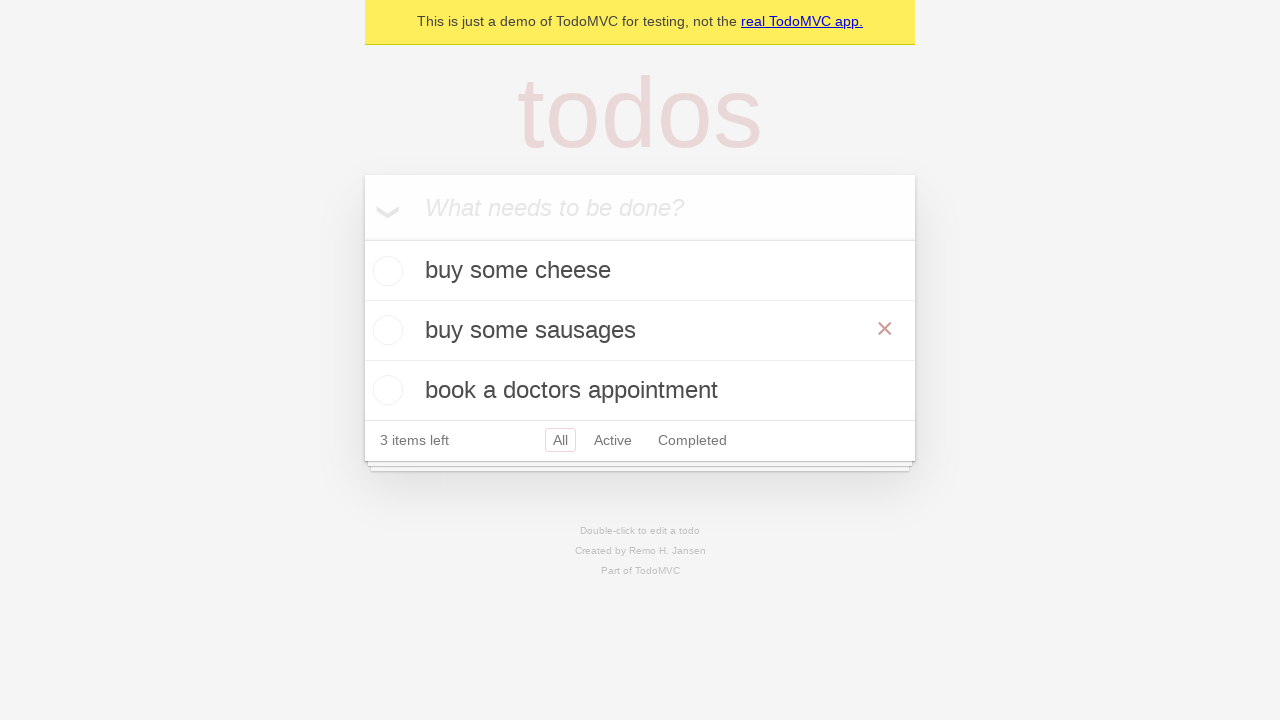

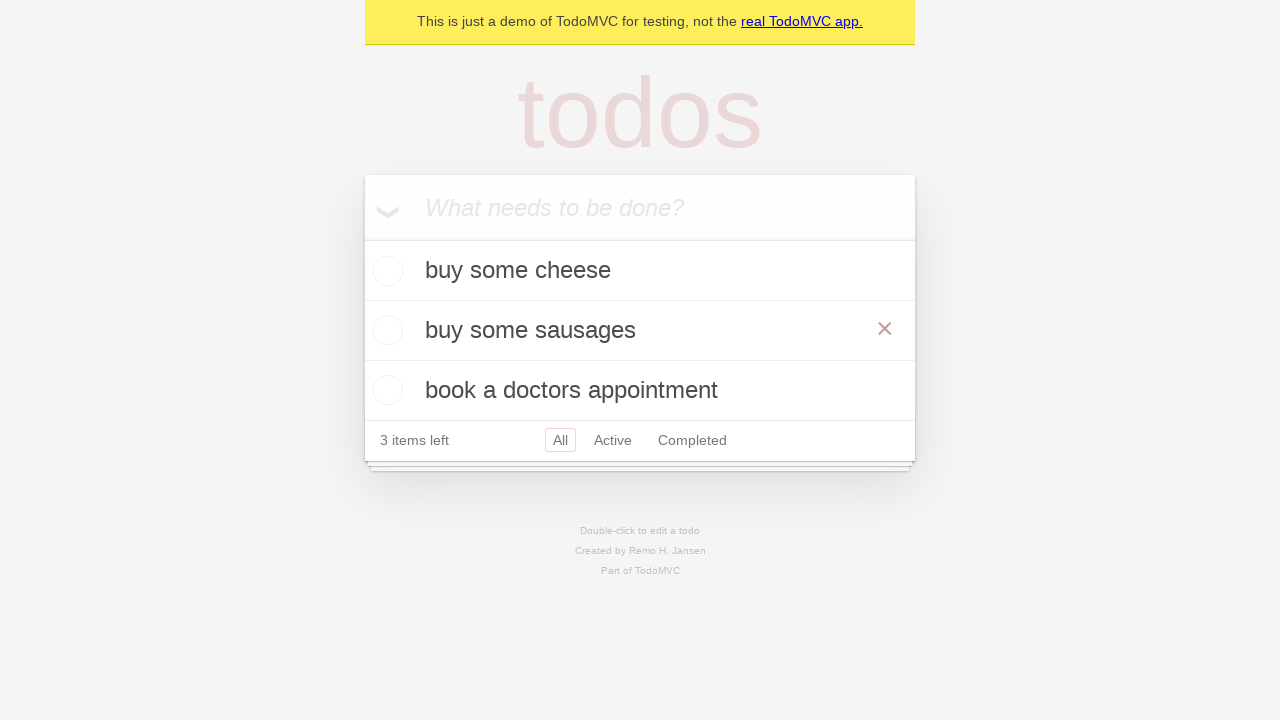